Tests JavaScript alert handling by clicking a button that triggers an alert and accepting it

Starting URL: https://the-internet.herokuapp.com/javascript_alerts

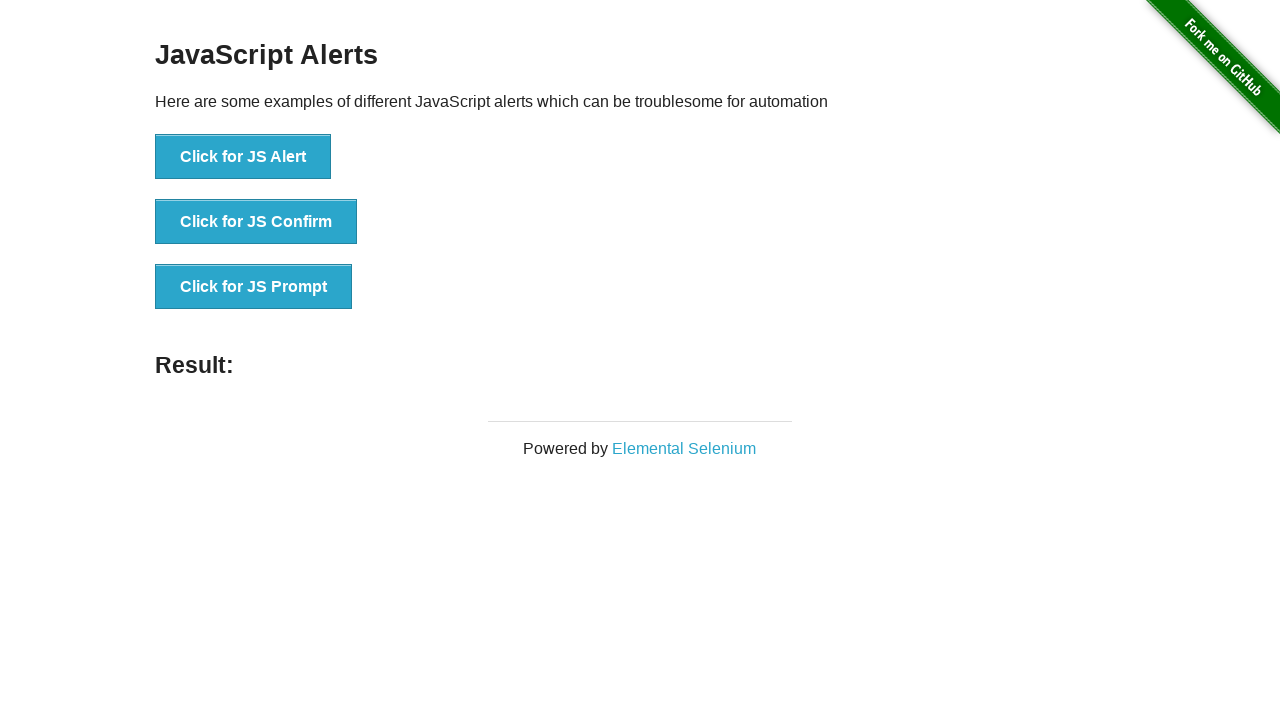

Clicked button to trigger JavaScript alert at (243, 157) on xpath=//button[text() = 'Click for JS Alert']
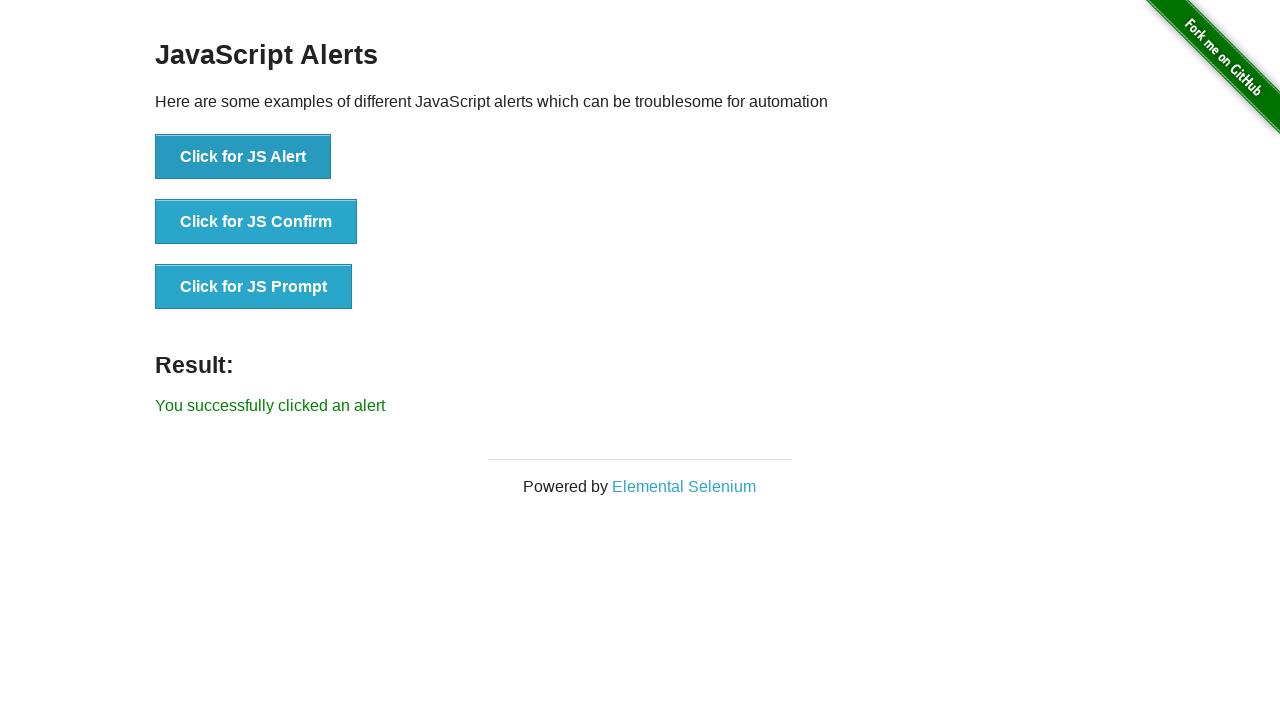

Set up dialog handler to accept alerts
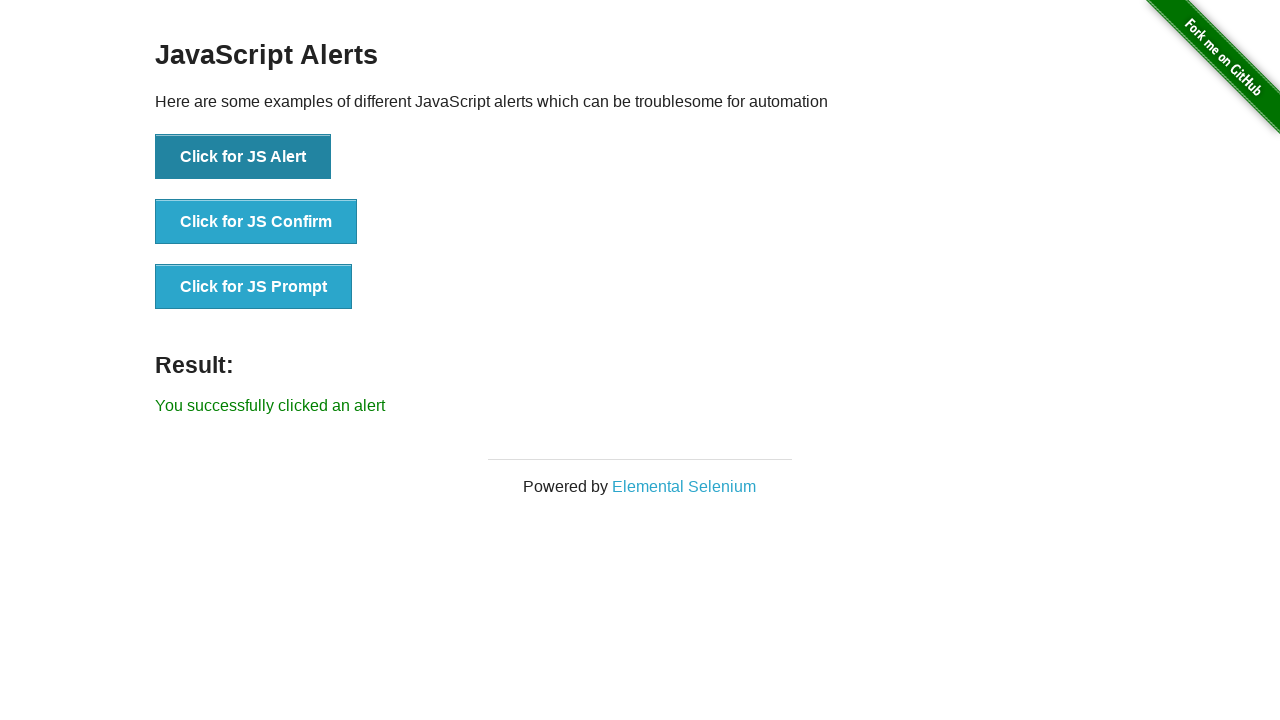

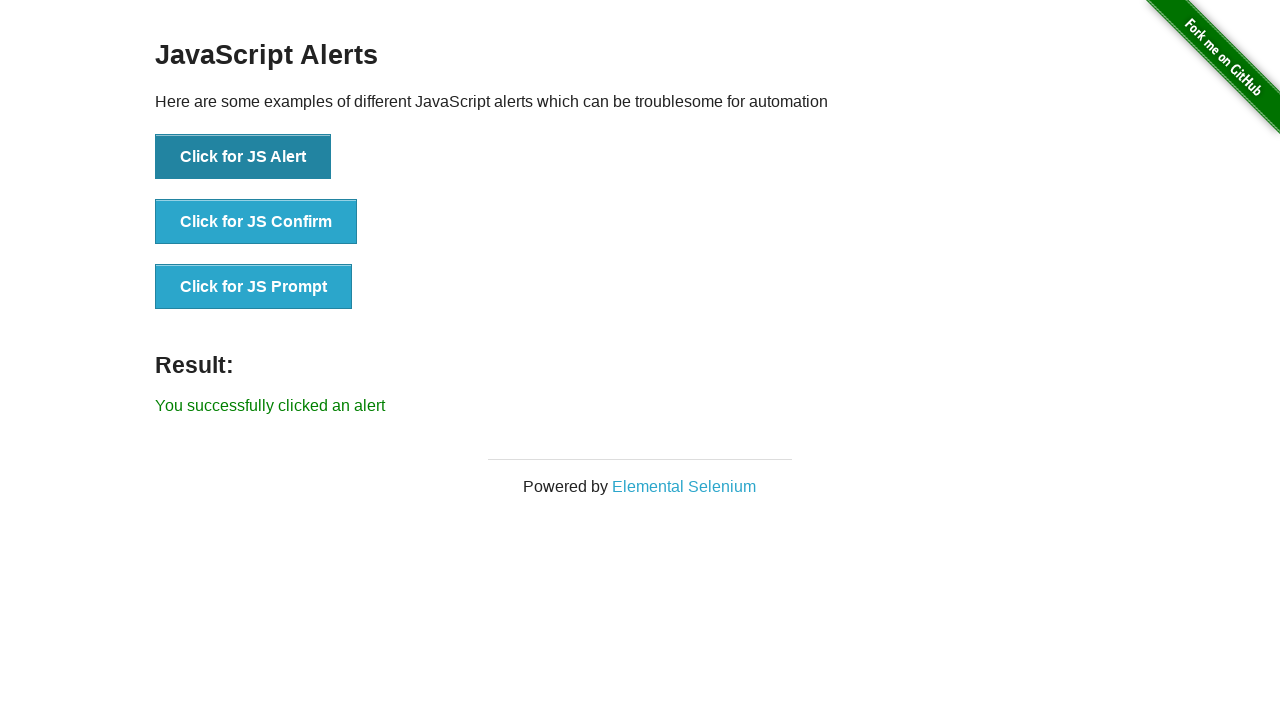